Navigates to Flipkart homepage and waits for the page to load

Starting URL: https://www.flipkart.com

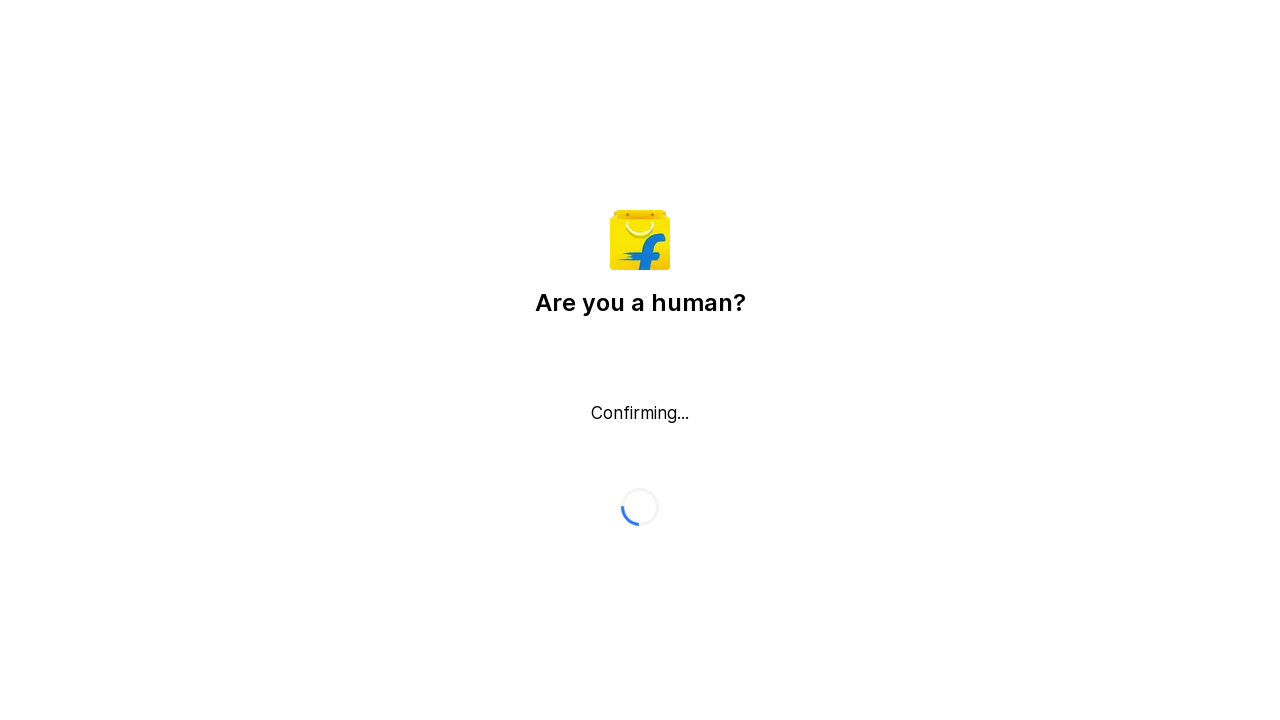

Navigated to Flipkart homepage
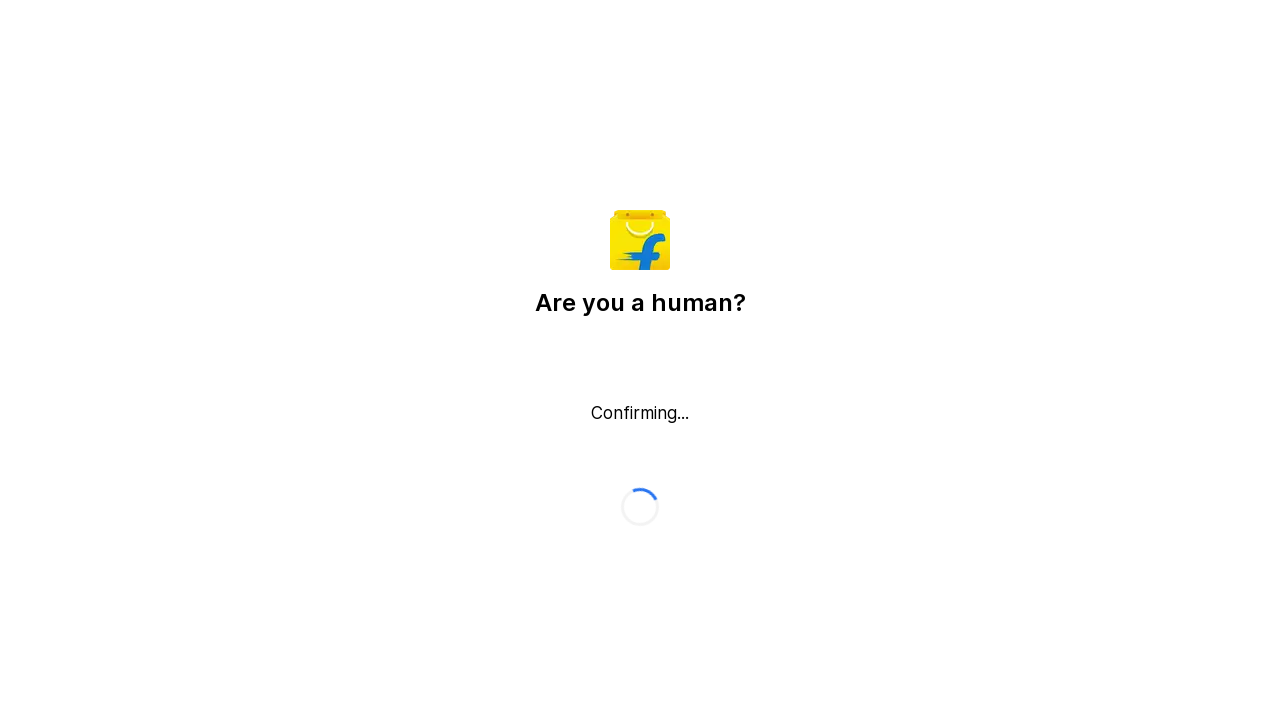

Page loaded - DOM content ready
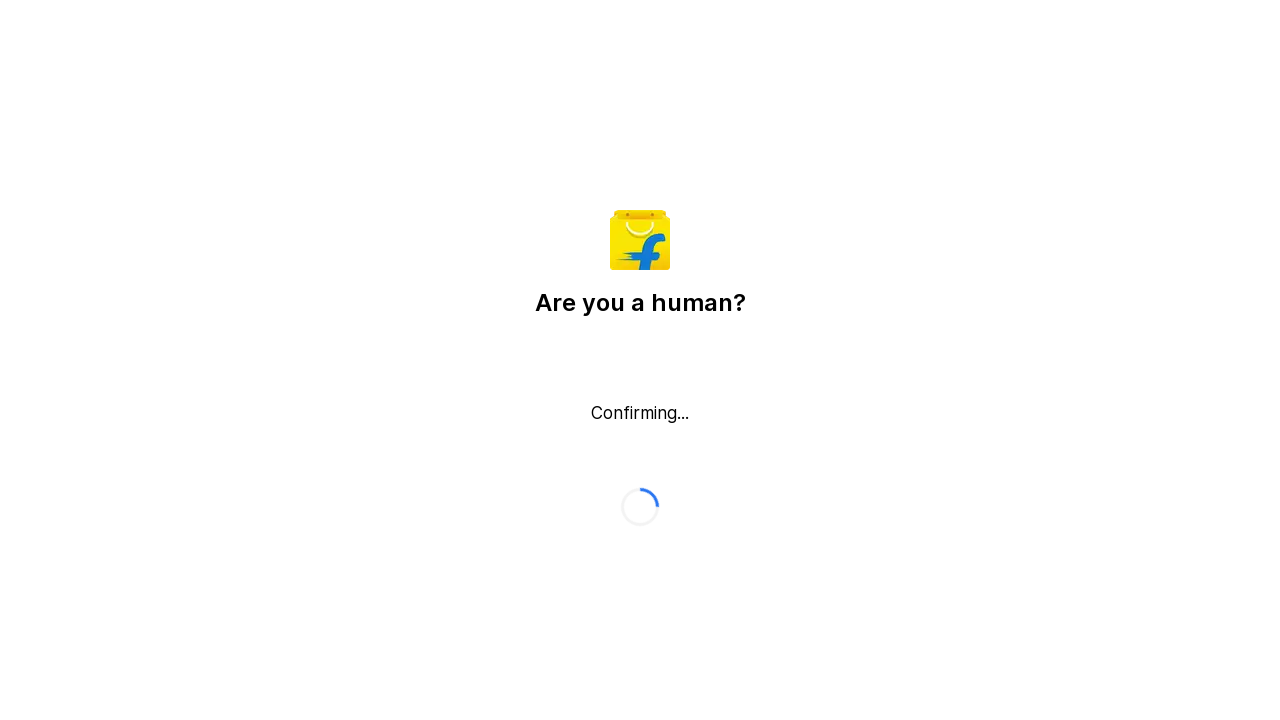

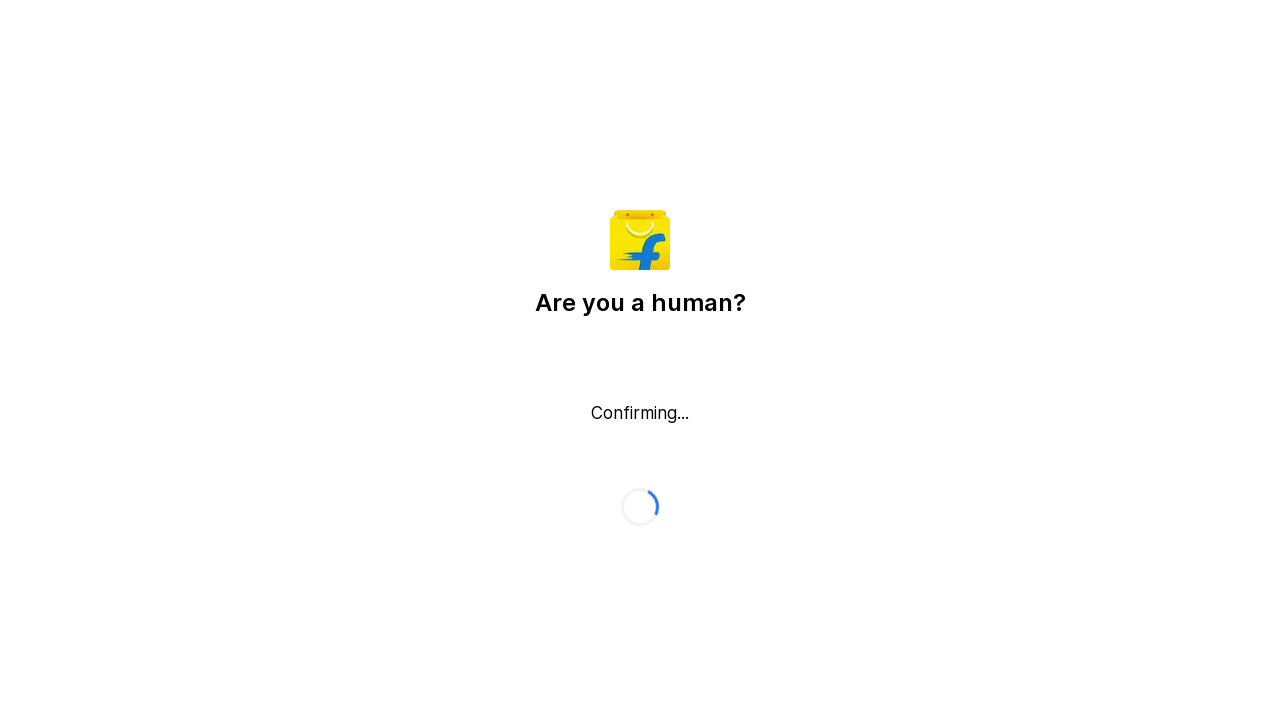